Tests keyboard key press functionality by sending Enter and Backspace keys to an input field

Starting URL: https://syntaxprojects.com/keypress.php

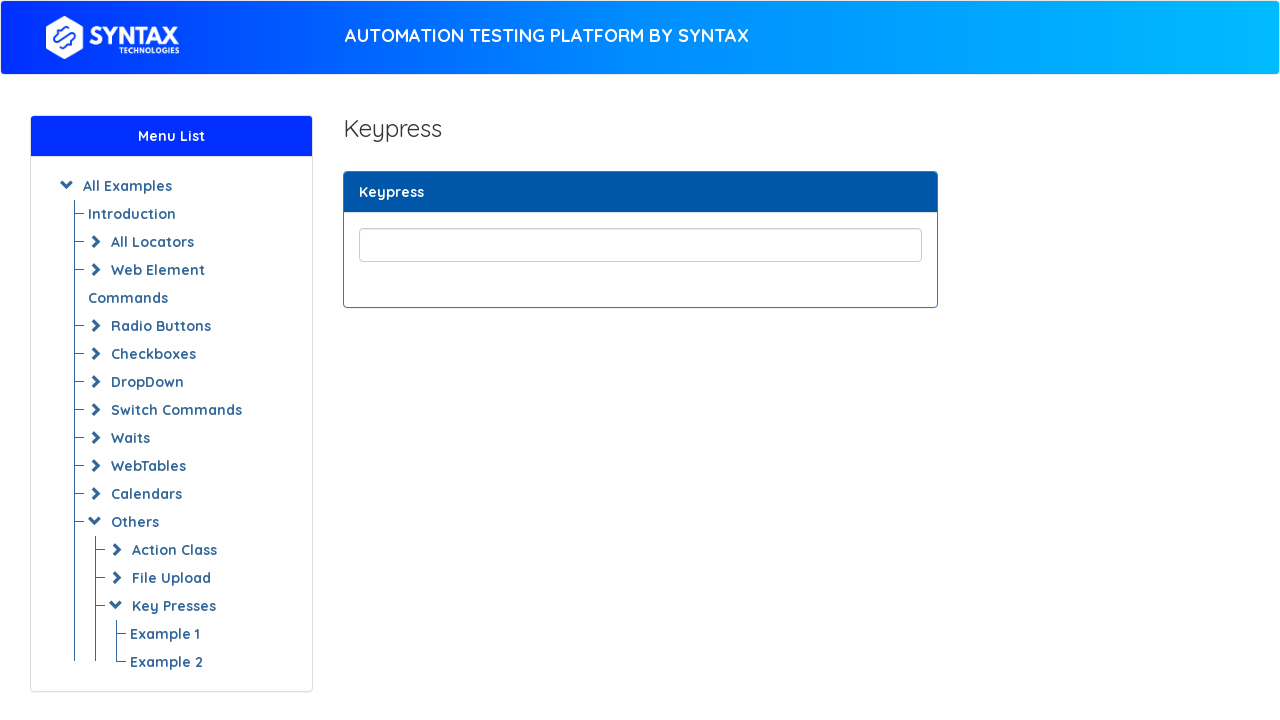

Navigated to keypress test page
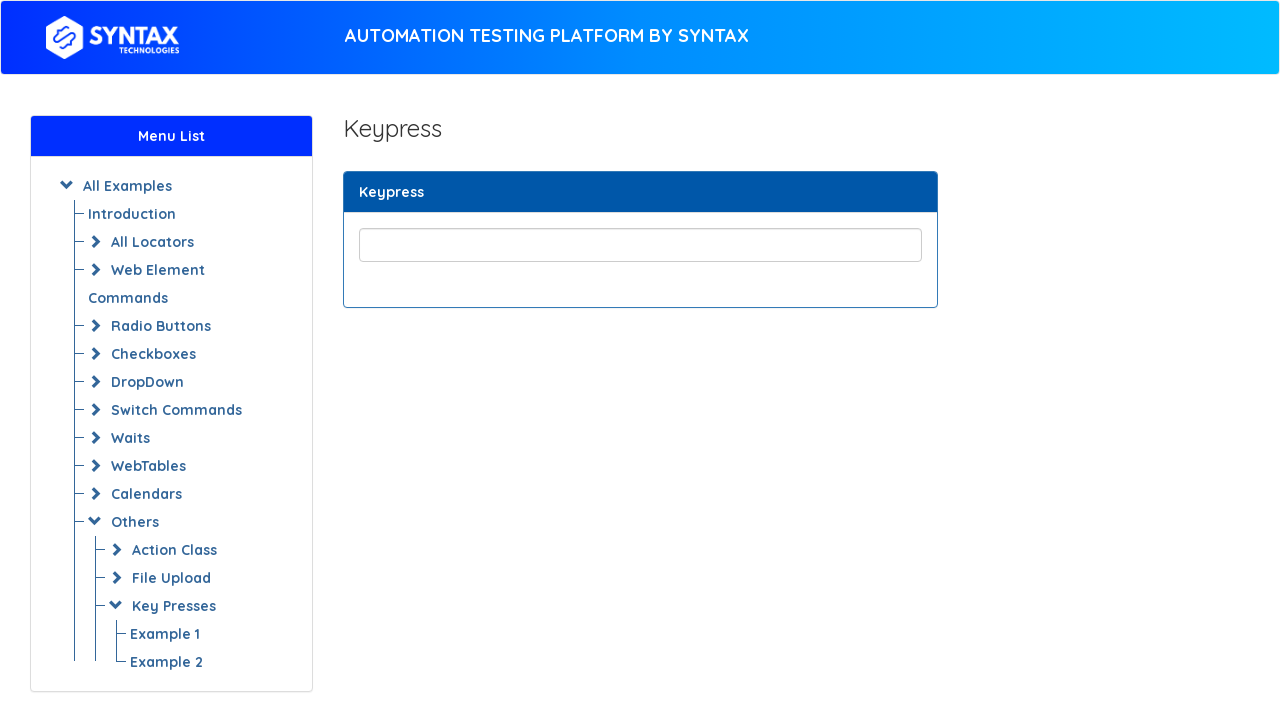

Located input field with class 'form-control'
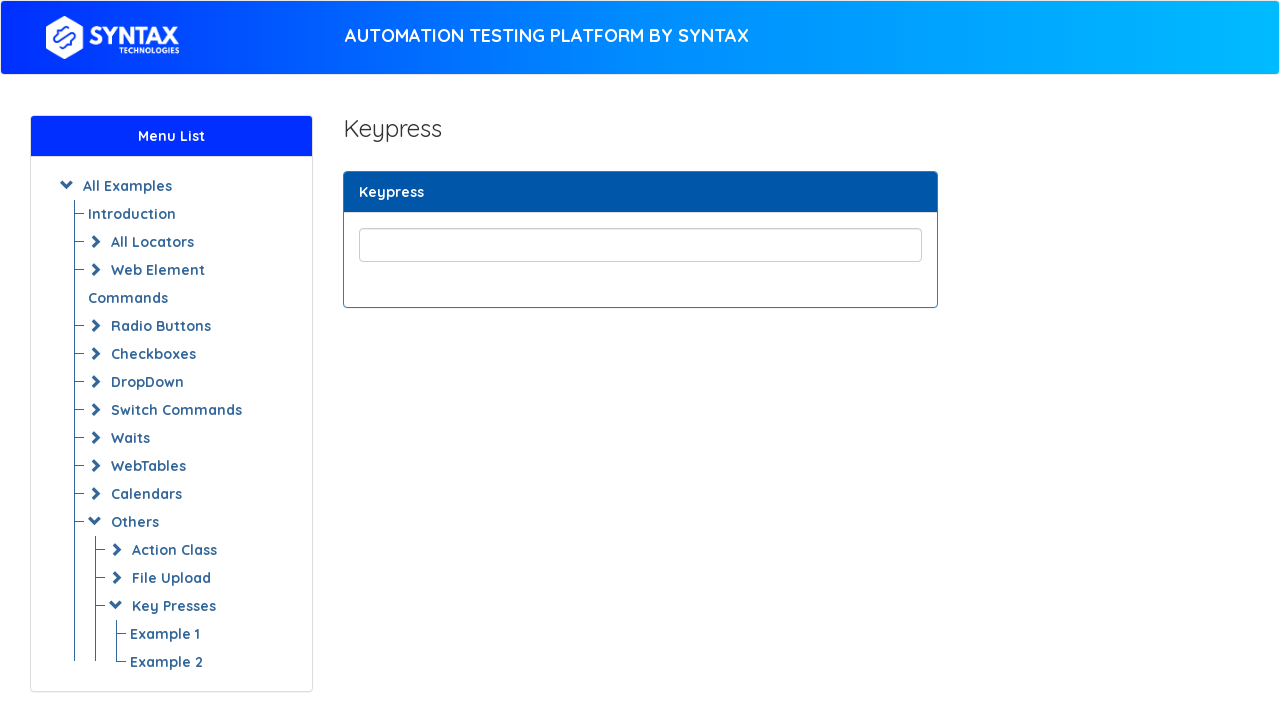

Pressed Enter key on input field on xpath=//input[@class='form-control']
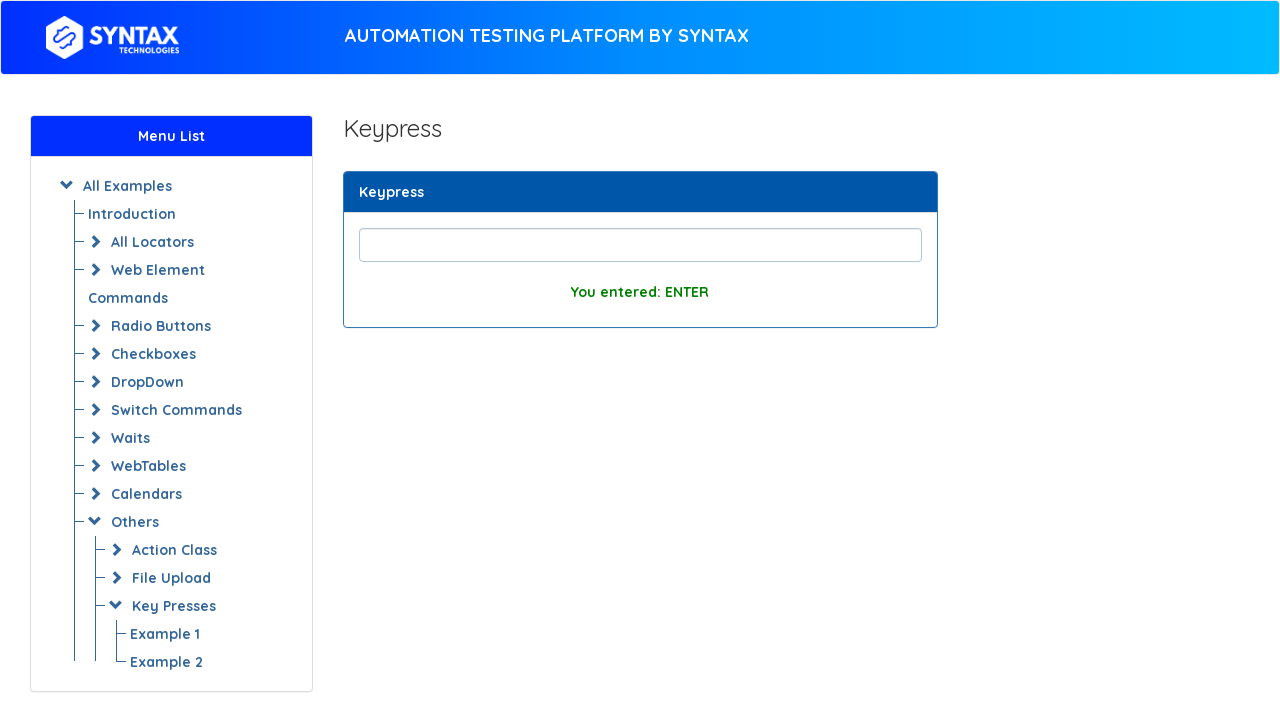

Waited 2 seconds to observe Enter key effect
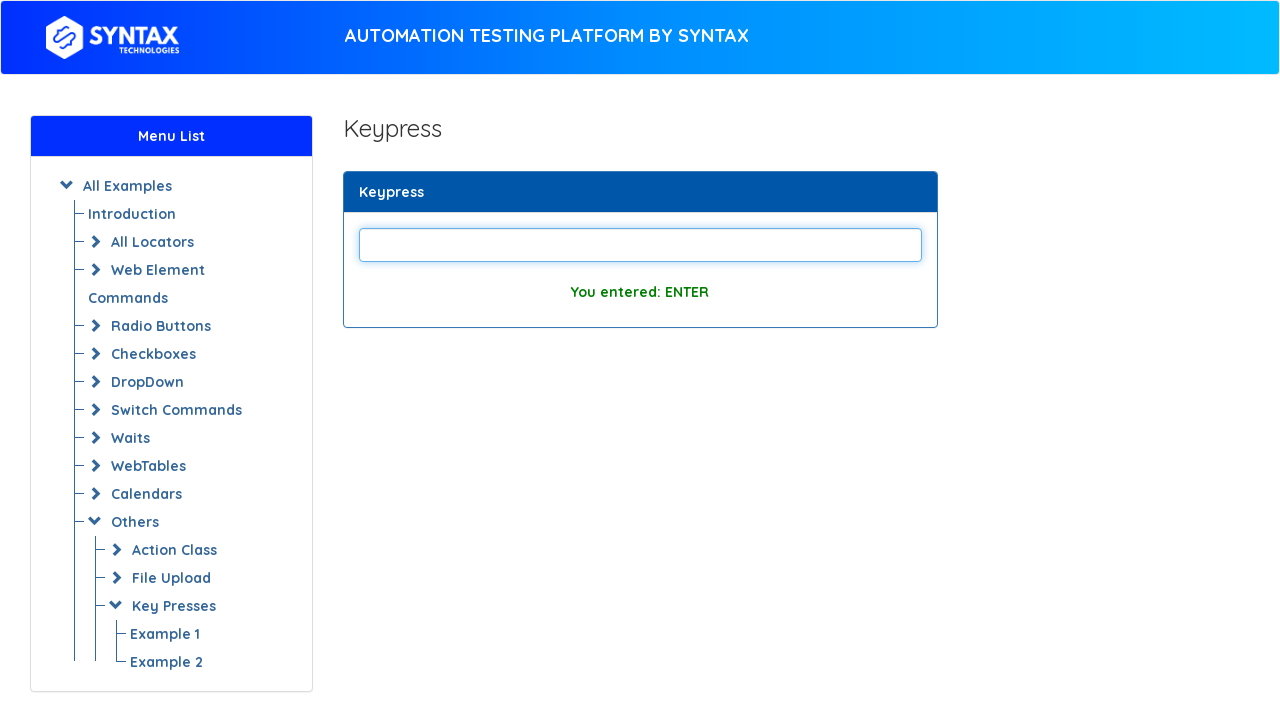

Pressed Backspace key on input field on xpath=//input[@class='form-control']
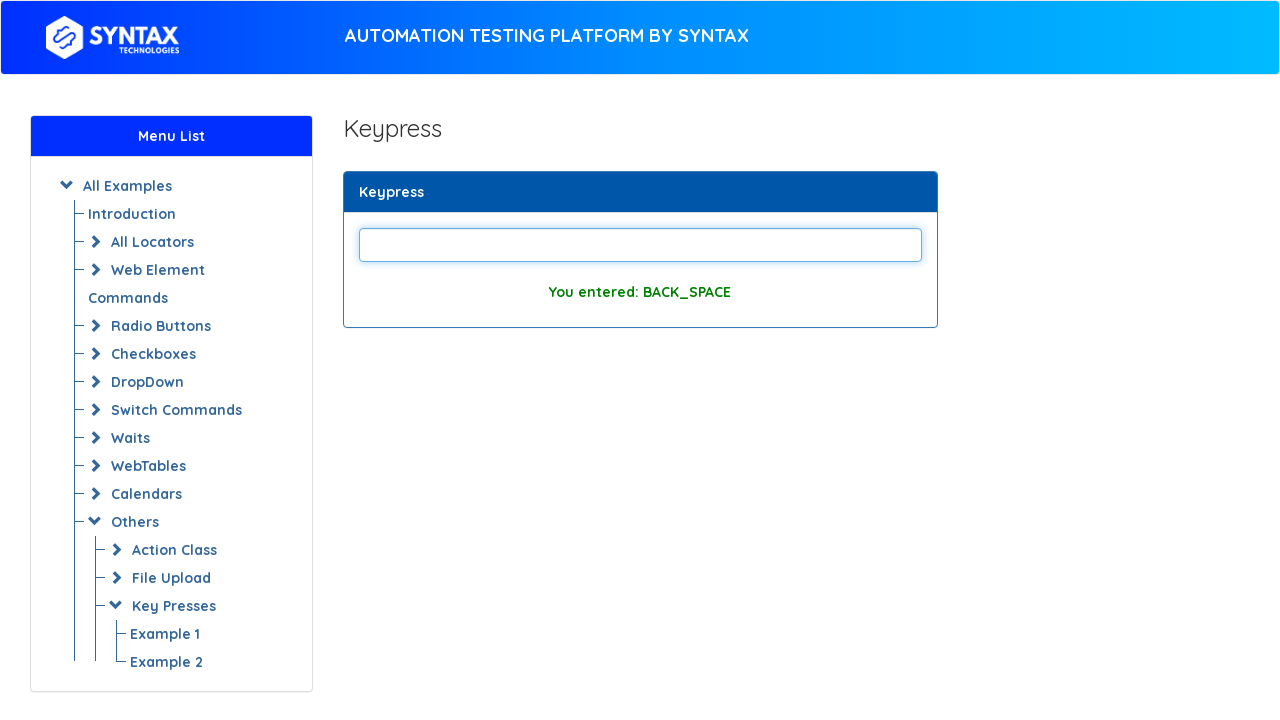

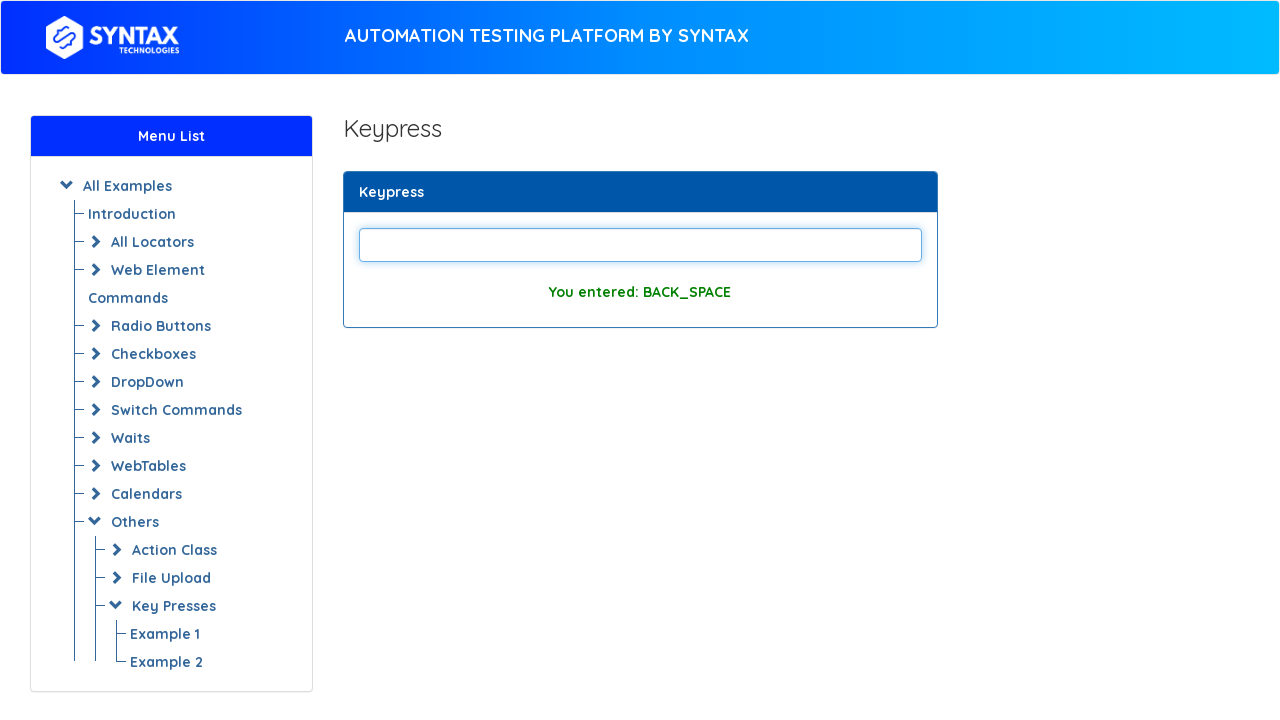